Tests select dropdown functionality with various selection methods including by index, visible text, and checking selected options

Starting URL: https://bonigarcia.dev/selenium-webdriver-java/

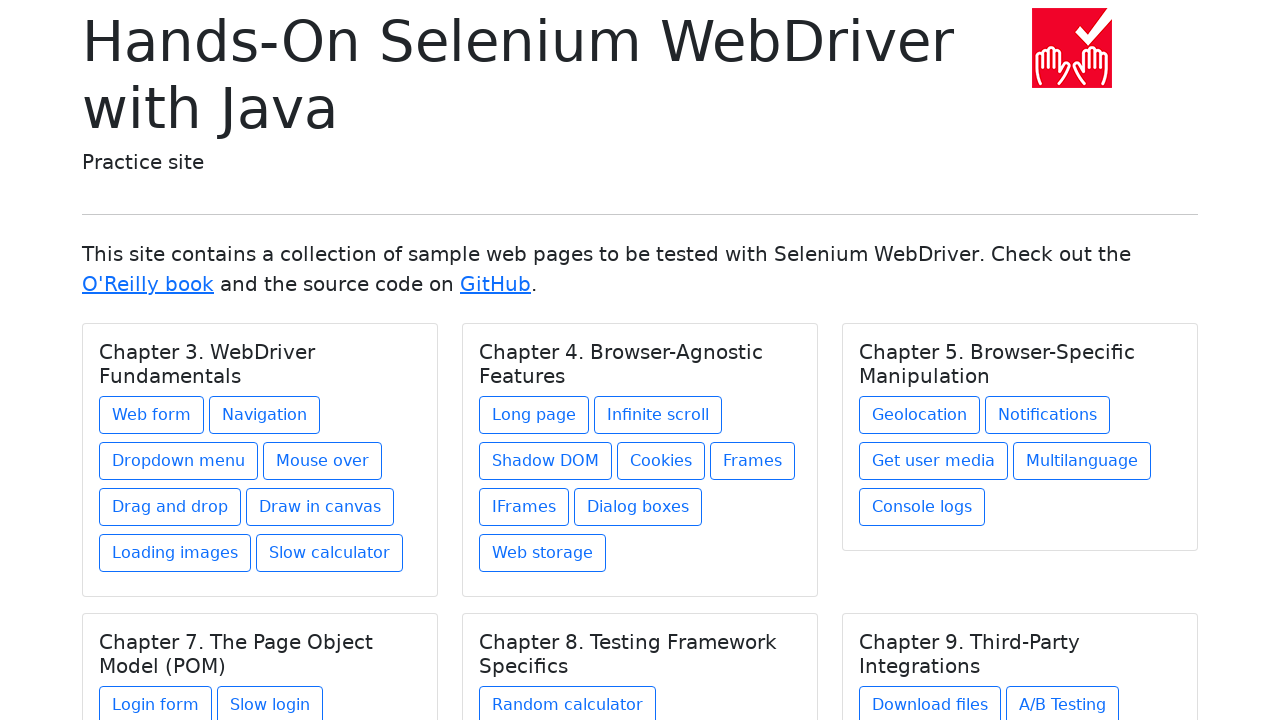

Navigated to web form page
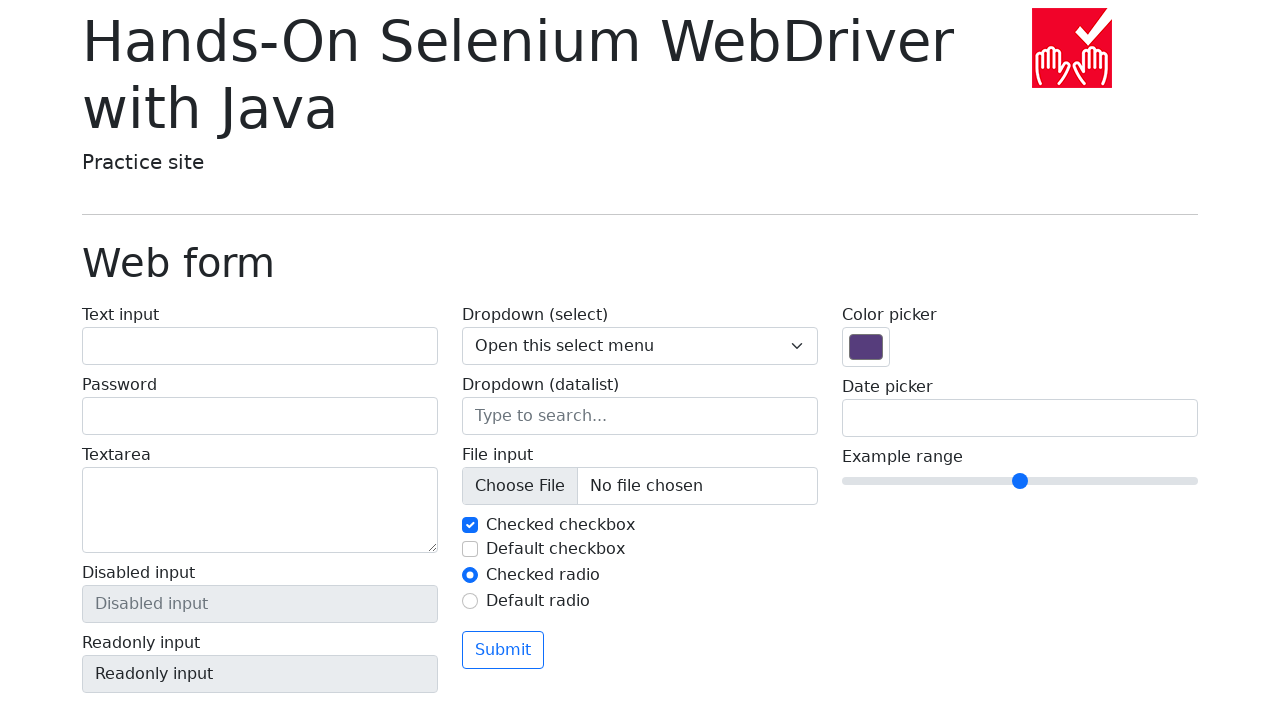

Located select dropdown element
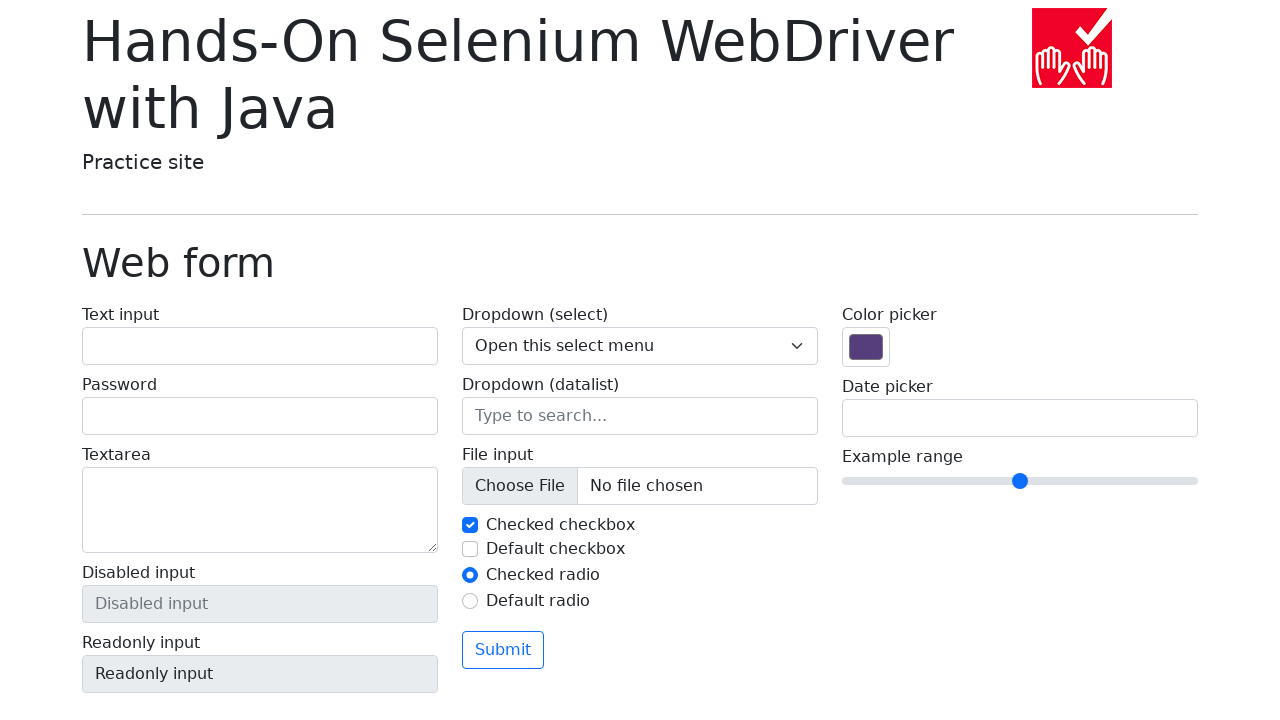

Selected option at index 1 from dropdown on select[name='my-select']
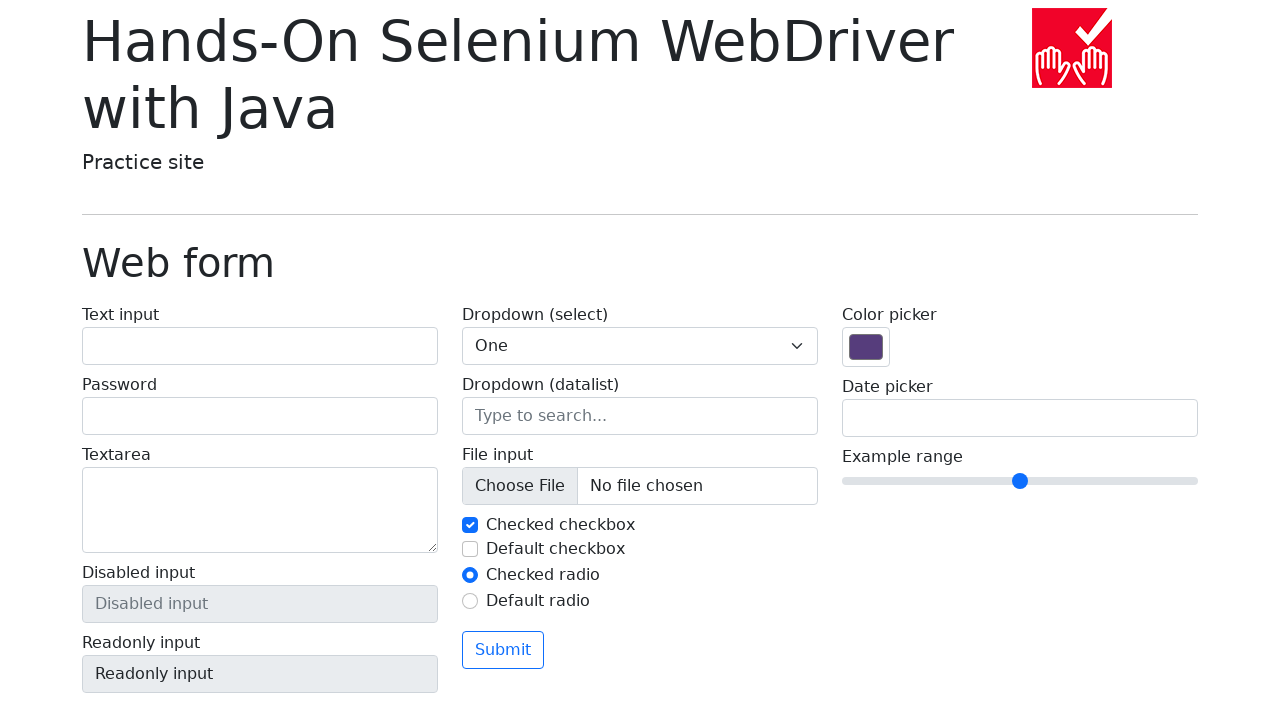

Selected first option (index 0) from dropdown on select[name='my-select']
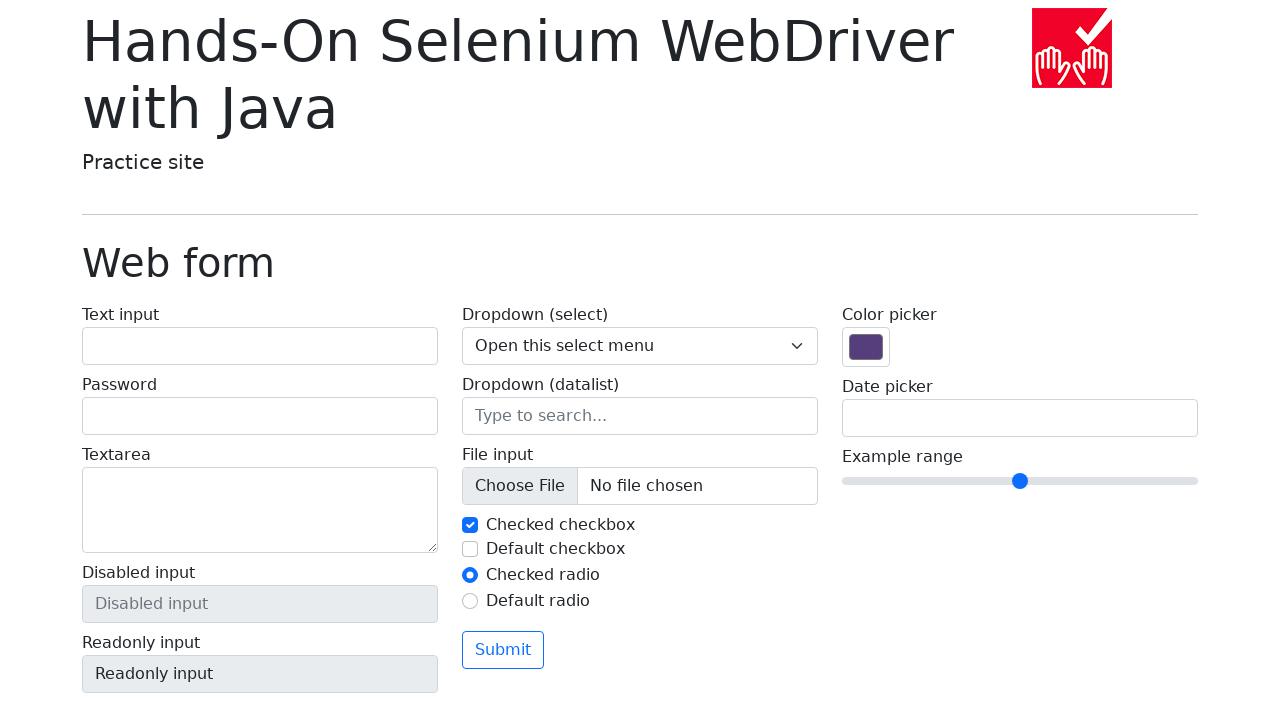

Selected option with visible text 'Three' from dropdown on select[name='my-select']
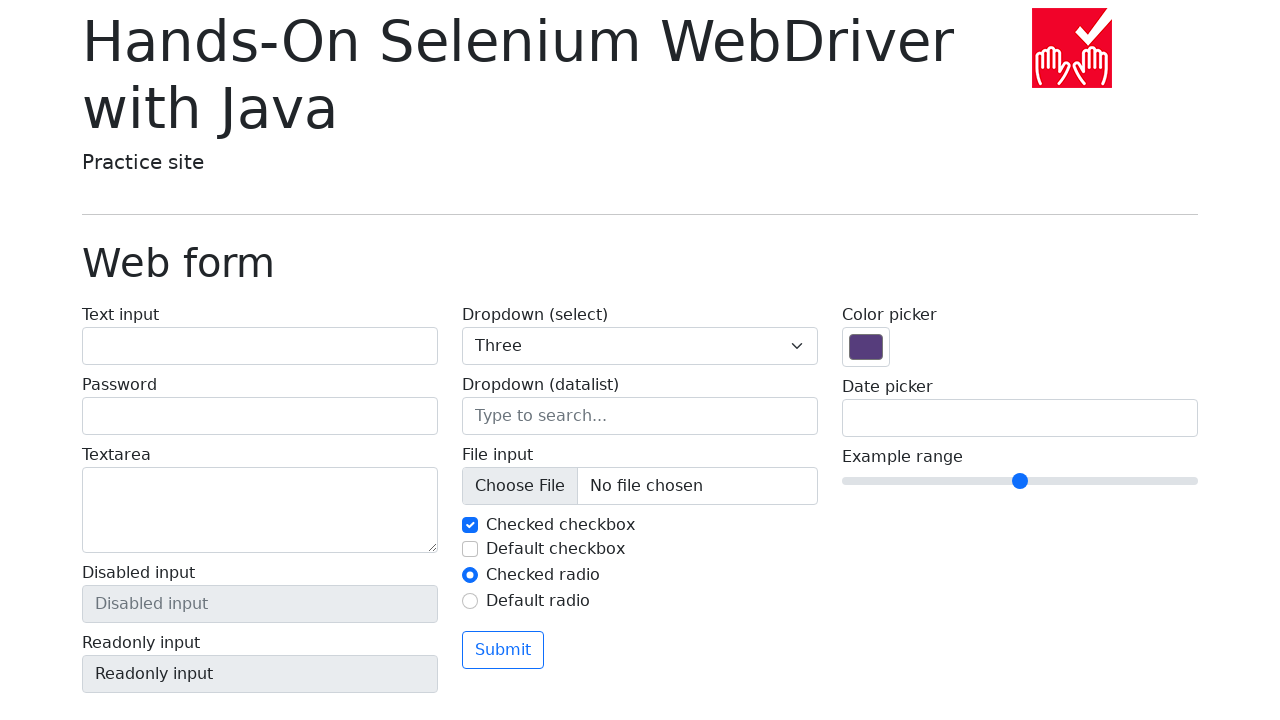

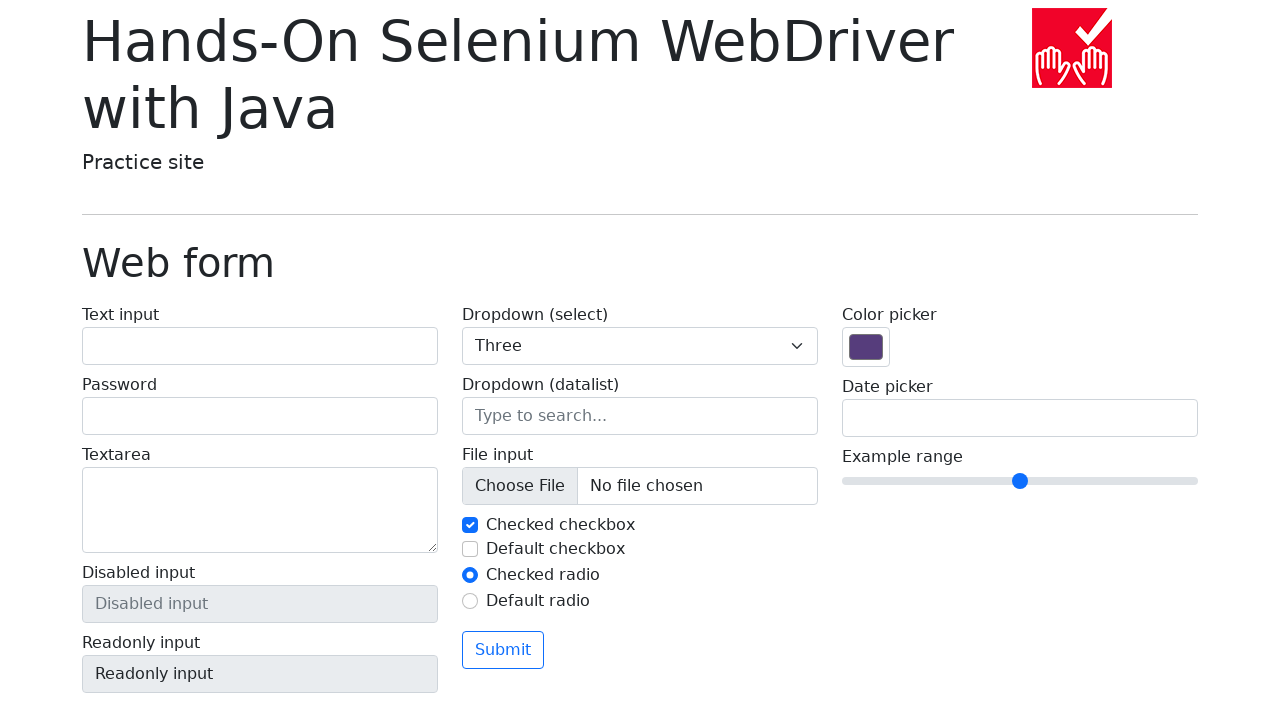